Tests disabled state assertion by navigating to assertions demo, toggling disabled state, and verifying email field is disabled

Starting URL: https://demoapp-sable-gamma.vercel.app/

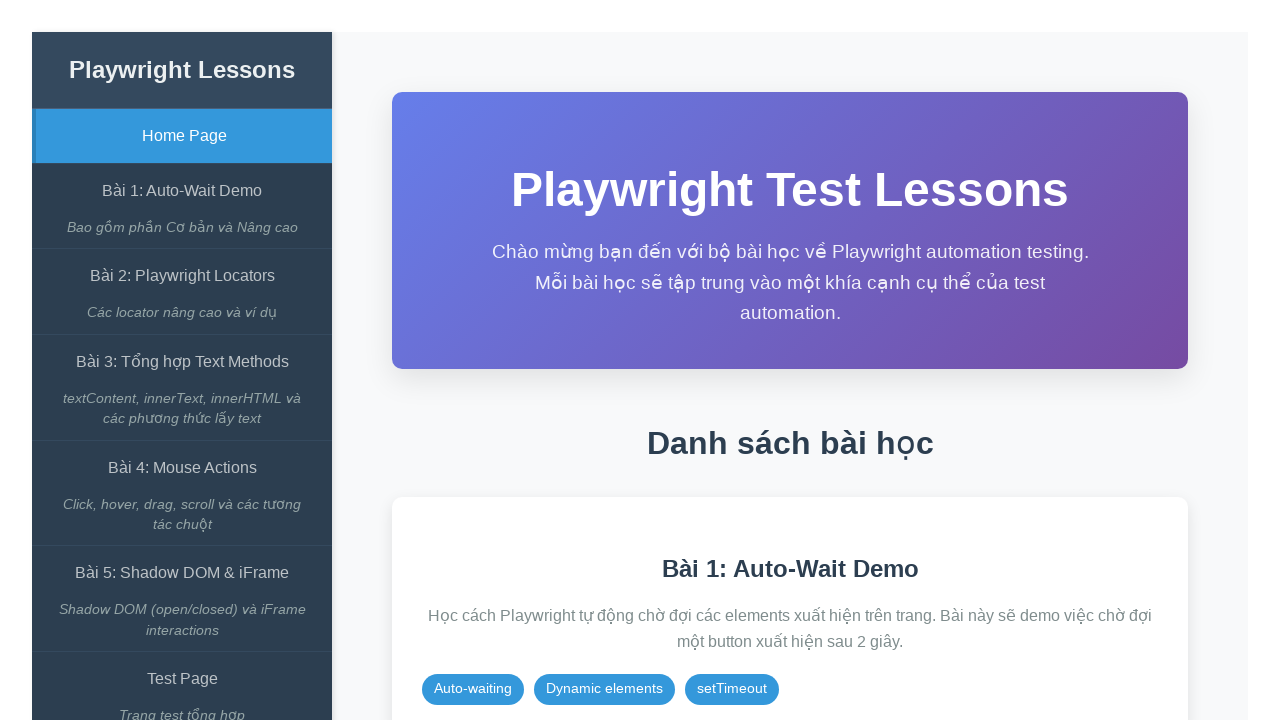

Clicked on Auto-Wait Demo link at (182, 191) on internal:role=link[name="Bài 1: Auto-Wait Demo"i]
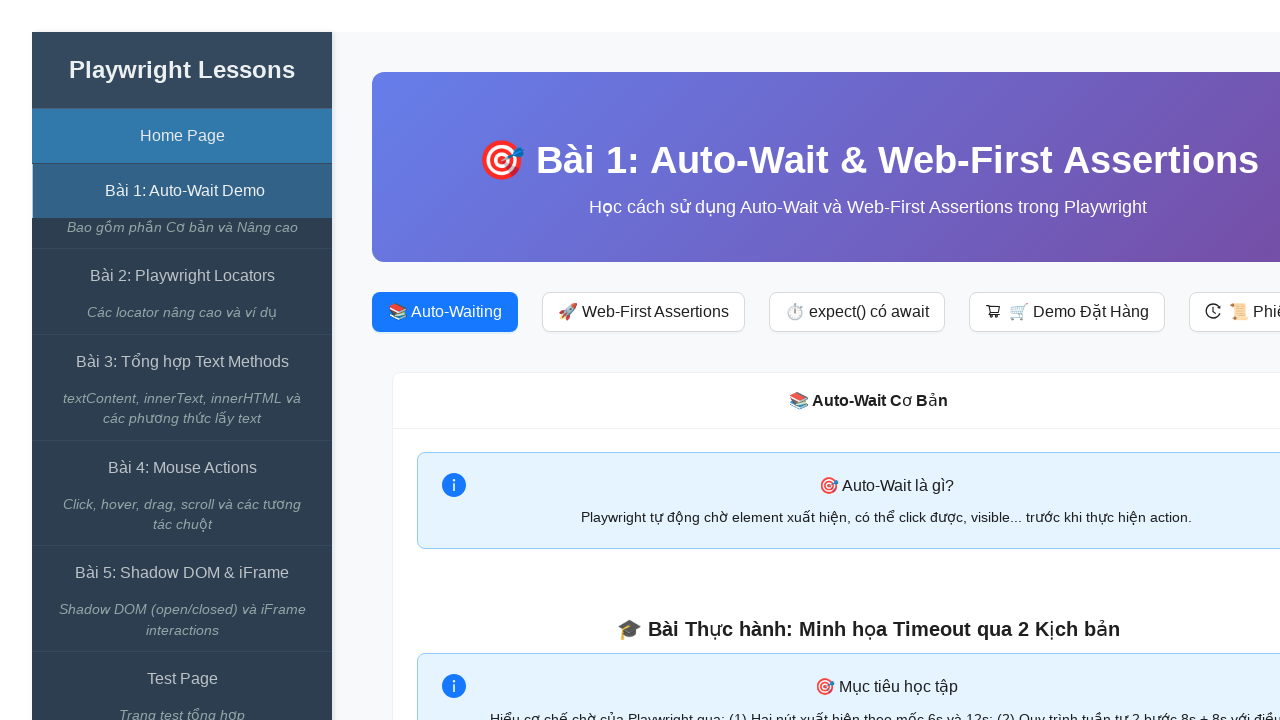

Clicked on expect() có await button at (857, 312) on internal:role=button[name="expect() có await"i]
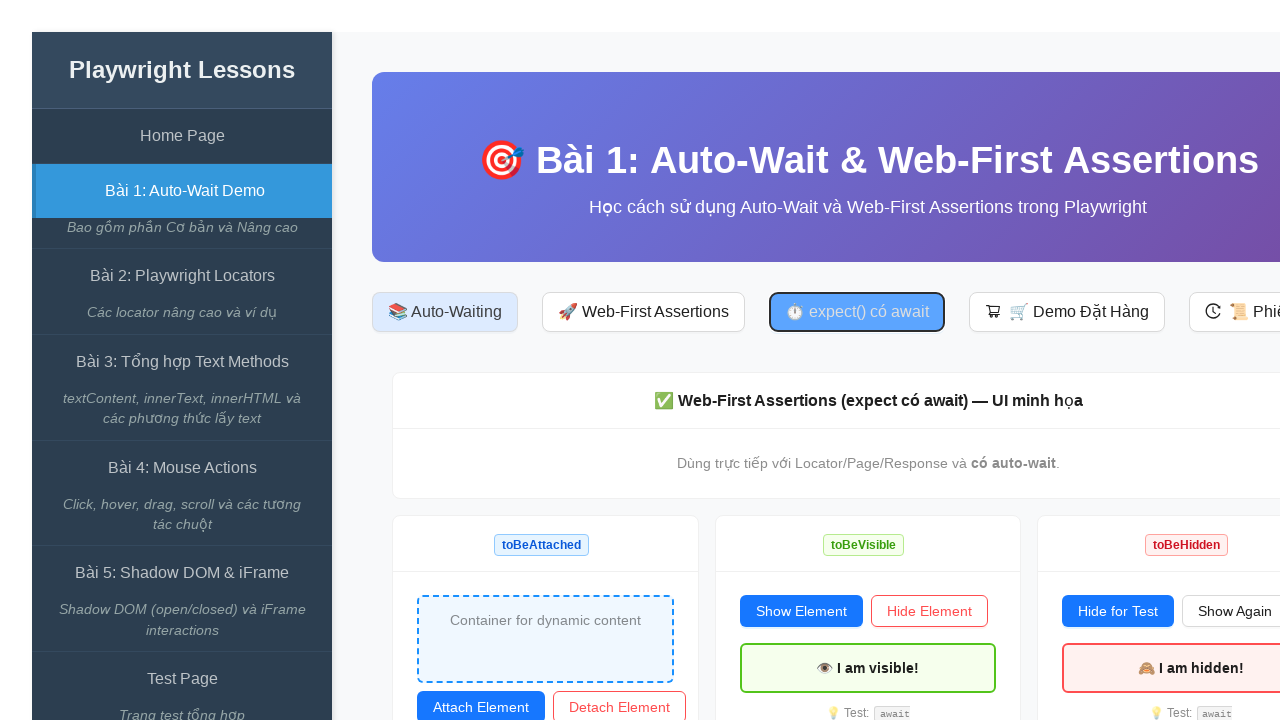

Toggled disabled state at (1110, 361) on #toggle-disabled
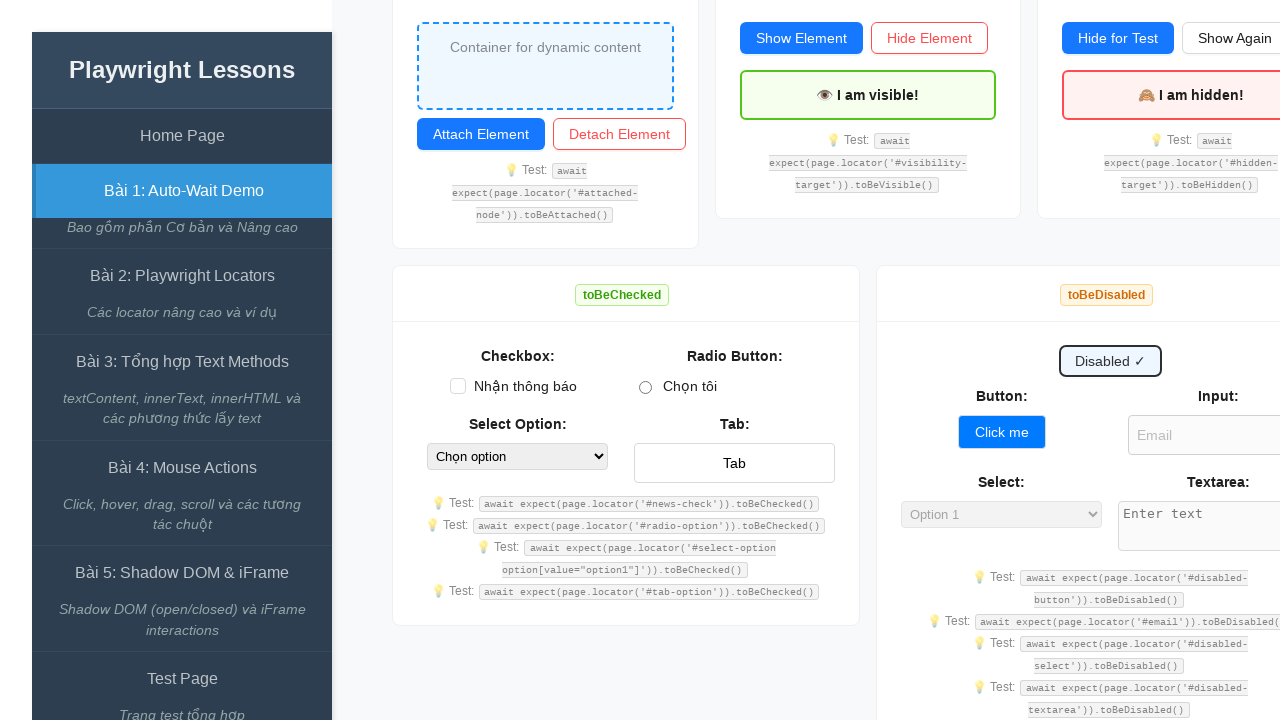

Verified email field is disabled
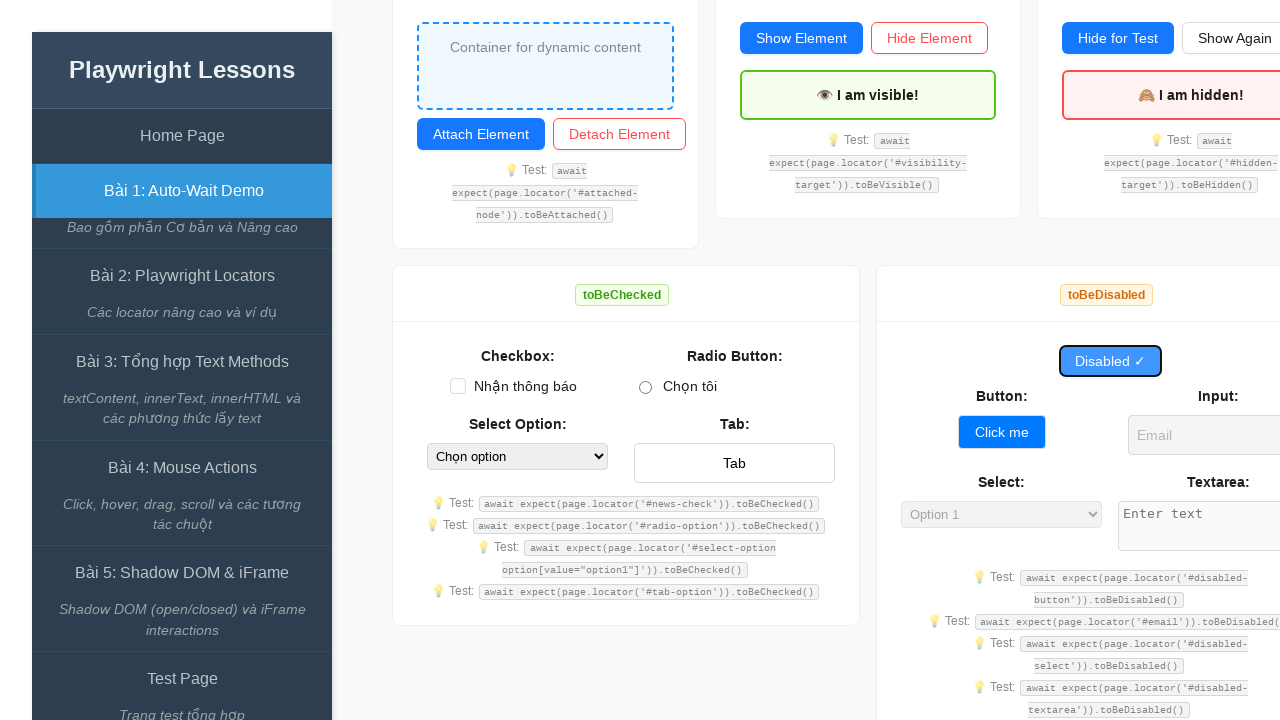

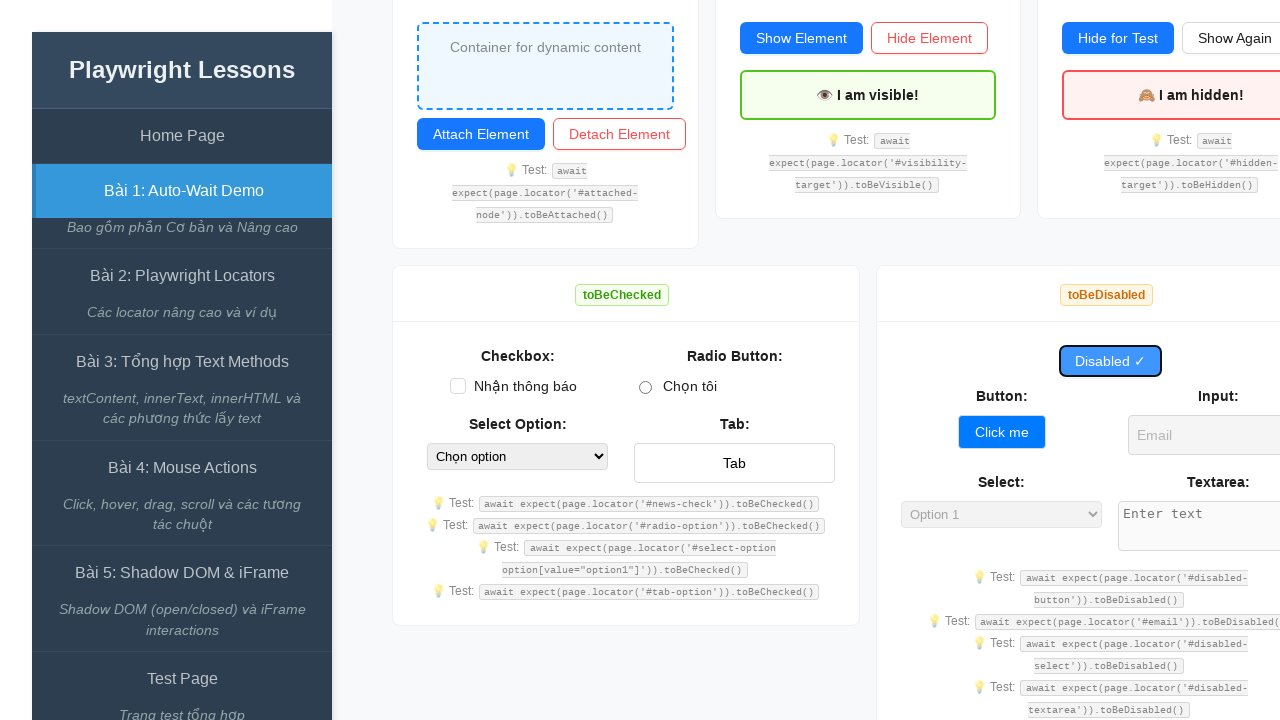